Tests hover functionality by hovering over the third figure image and verifying the caption displays "user3"

Starting URL: https://the-internet.herokuapp.com/hovers

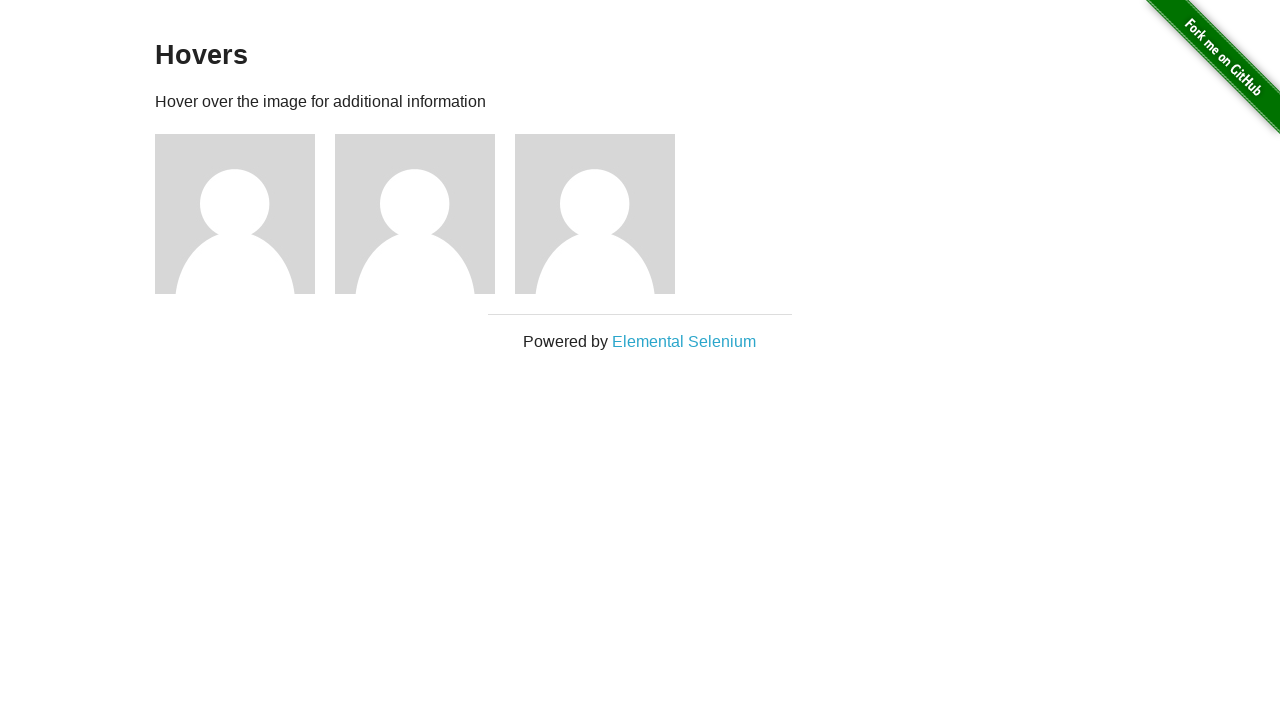

Hovered over the third figure image at (605, 214) on .figure:nth-child(5)
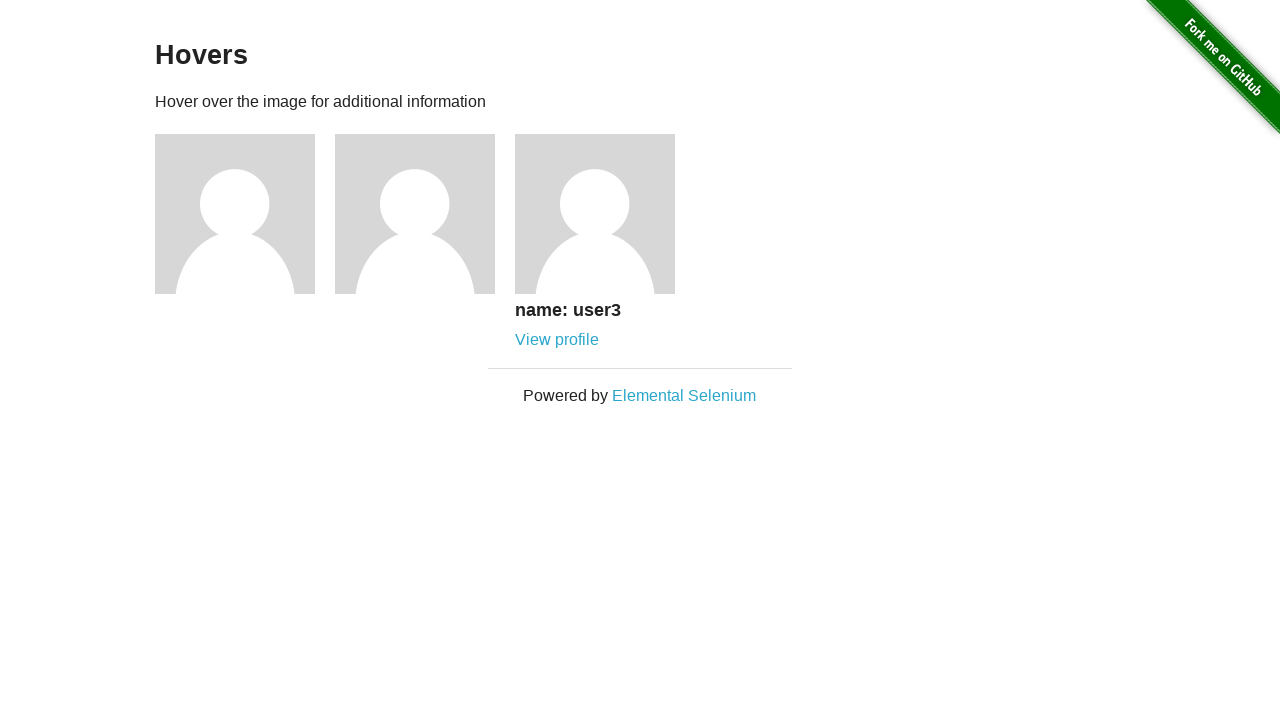

Caption 'user3' is now visible after hovering
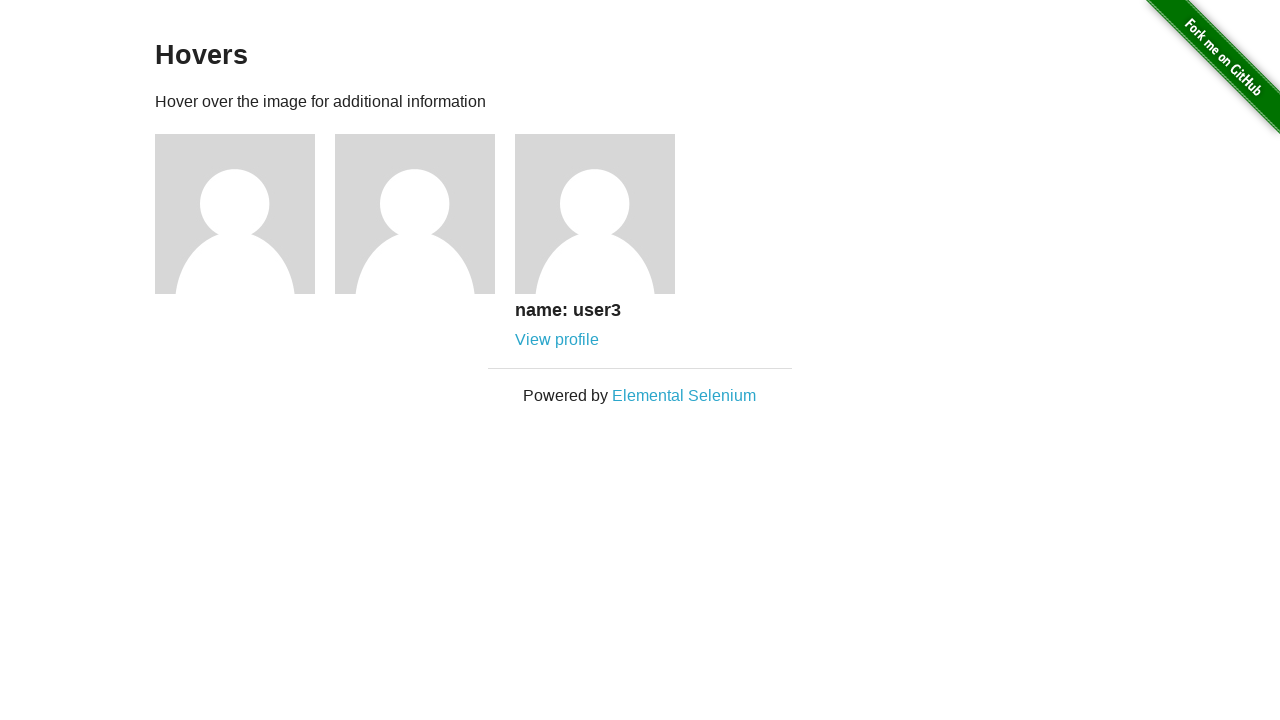

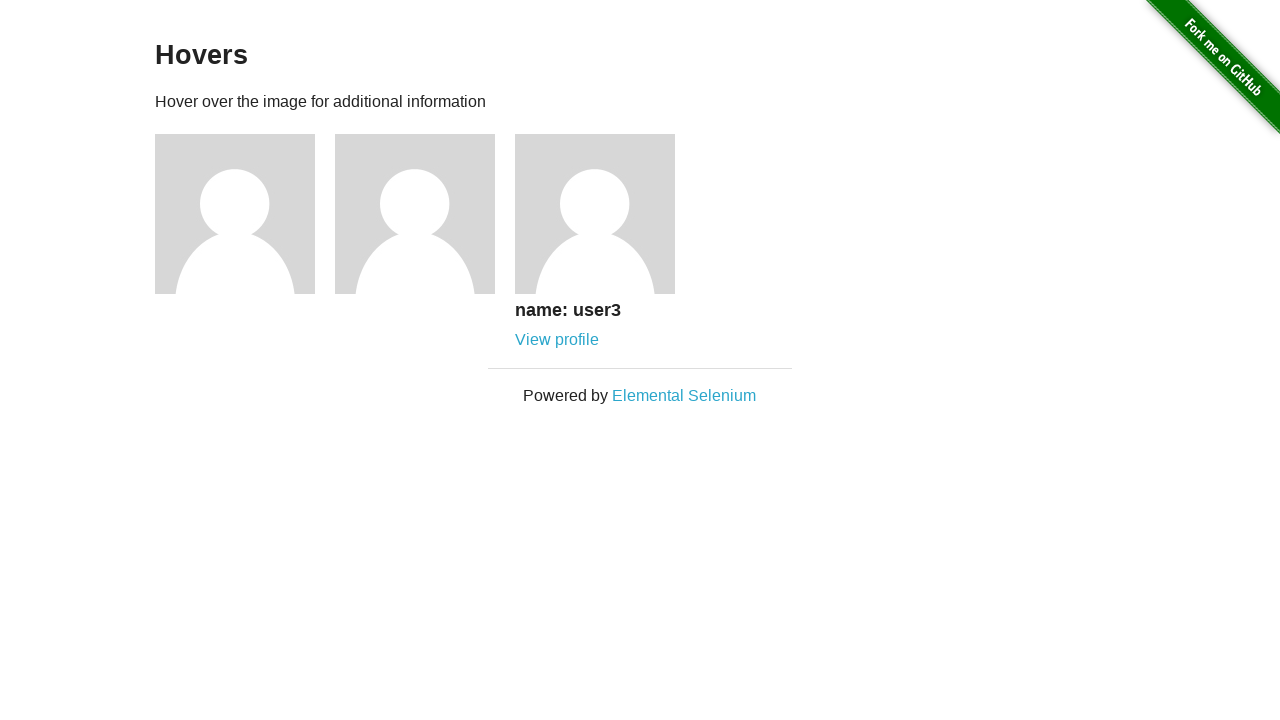